Tests double-click functionality on a button within an iframe on W3Schools' HTML5 ondblclick event demo page

Starting URL: https://www.w3schools.com/tags/tryit.asp?filename=tryhtml5_ev_ondblclick3

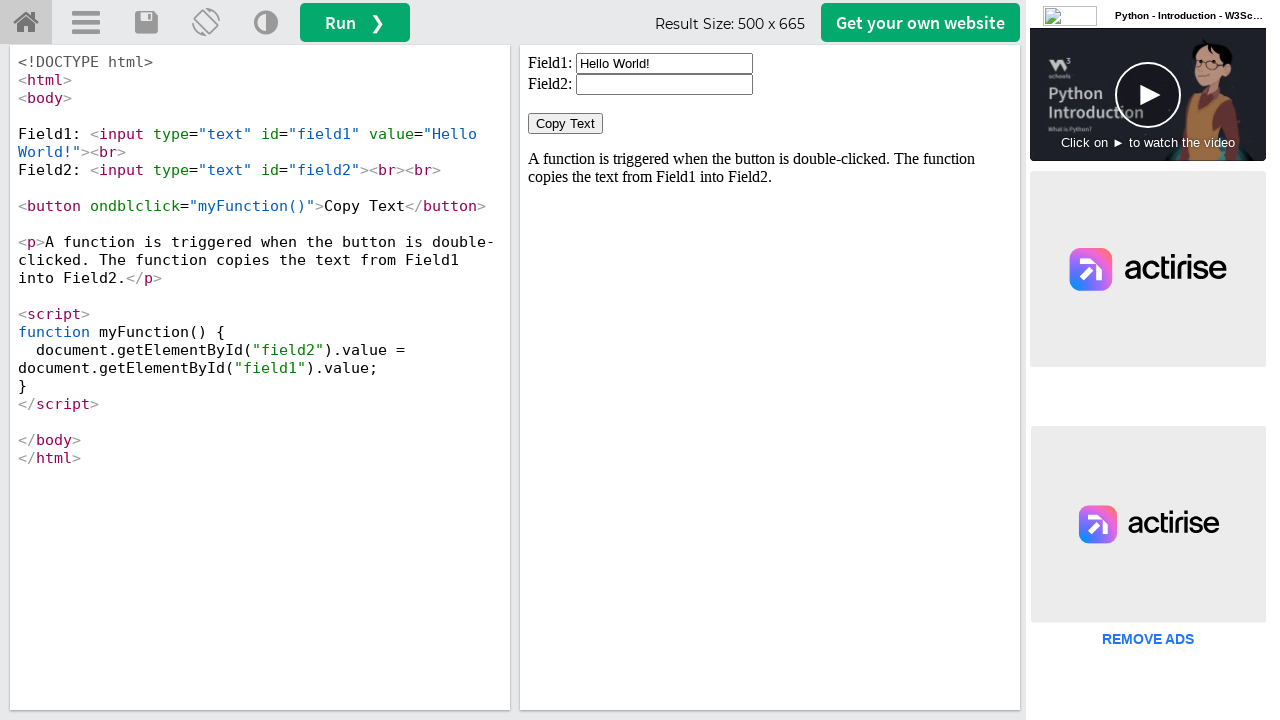

Located iframe with ID 'iframeResult' containing the test content
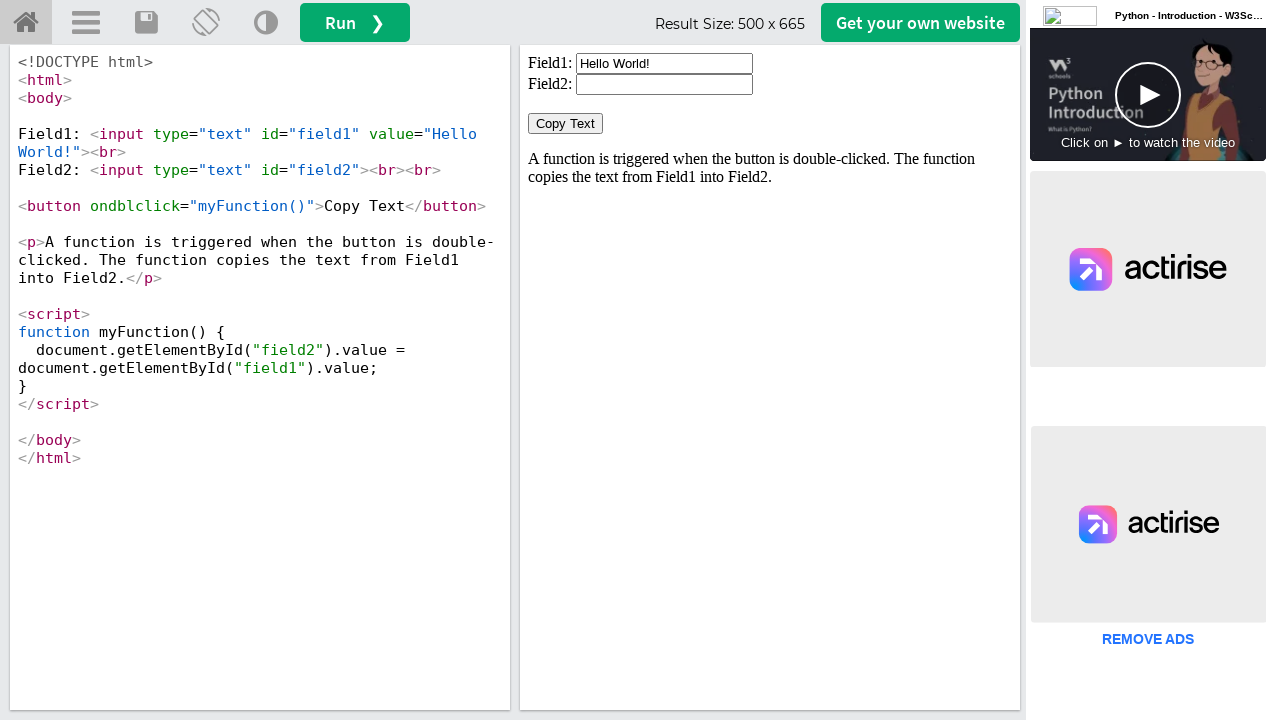

Double-clicked the 'Copy Text' button to trigger ondblclick event at (566, 124) on #iframeResult >> internal:control=enter-frame >> xpath=//button[normalize-space(
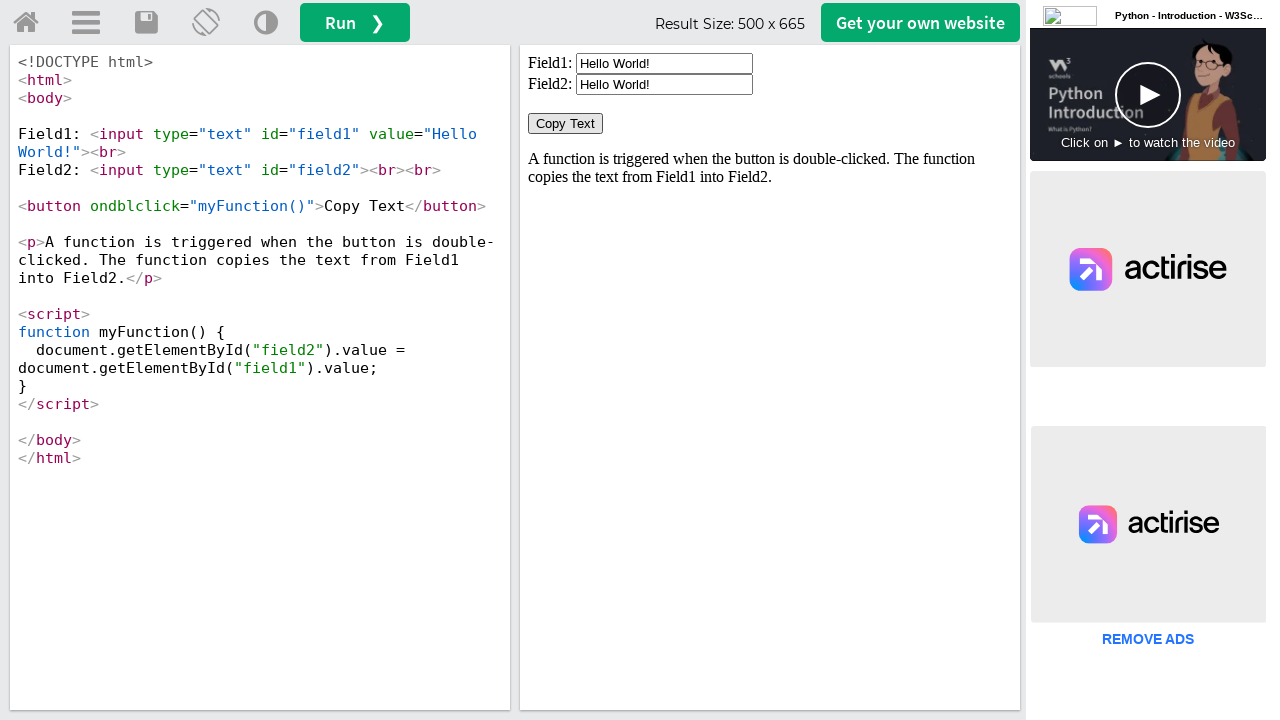

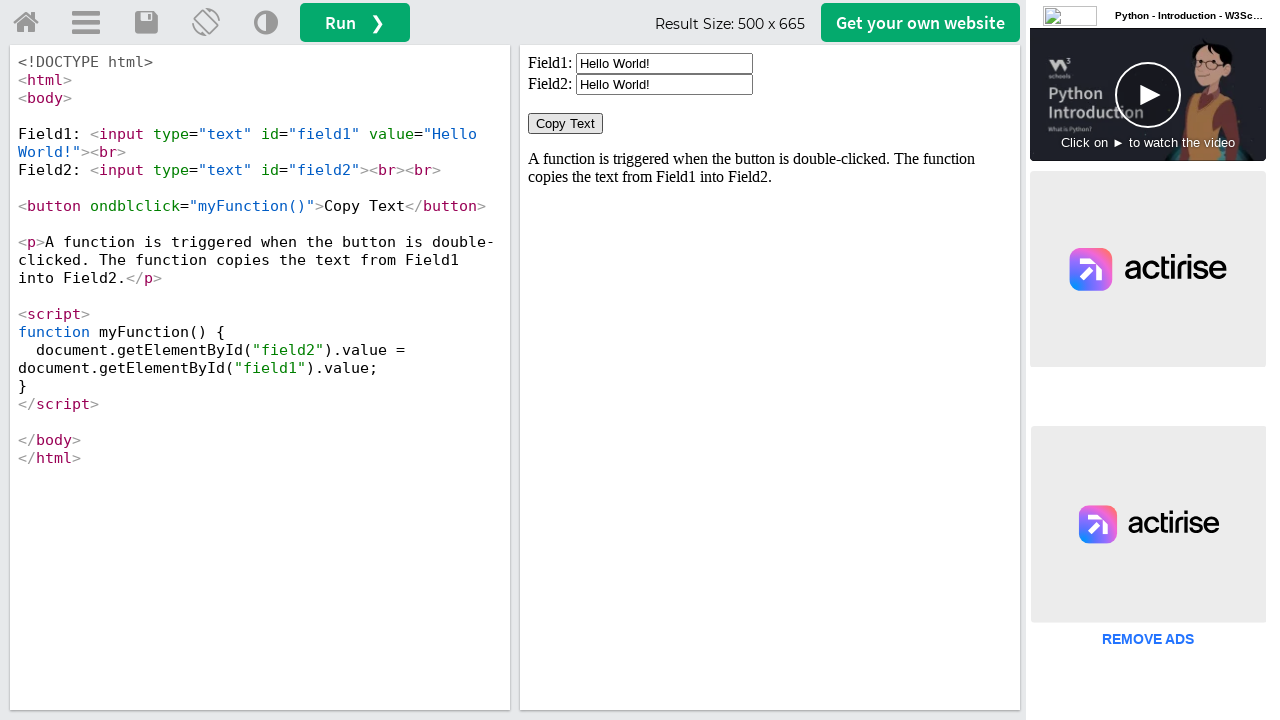